Tests dropdown selection functionality by reading two numbers from the page, calculating their sum, selecting the sum value from a dropdown, and clicking a submit button.

Starting URL: http://suninjuly.github.io/selects2.html

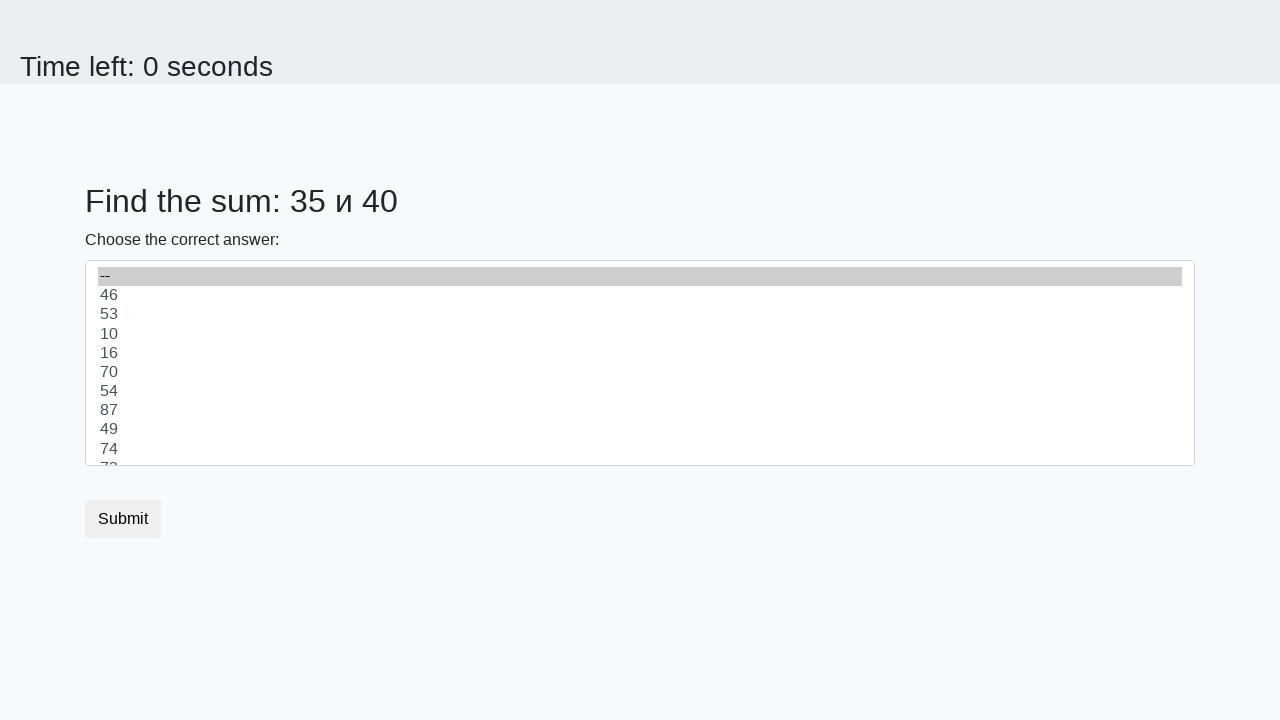

Read first number from page
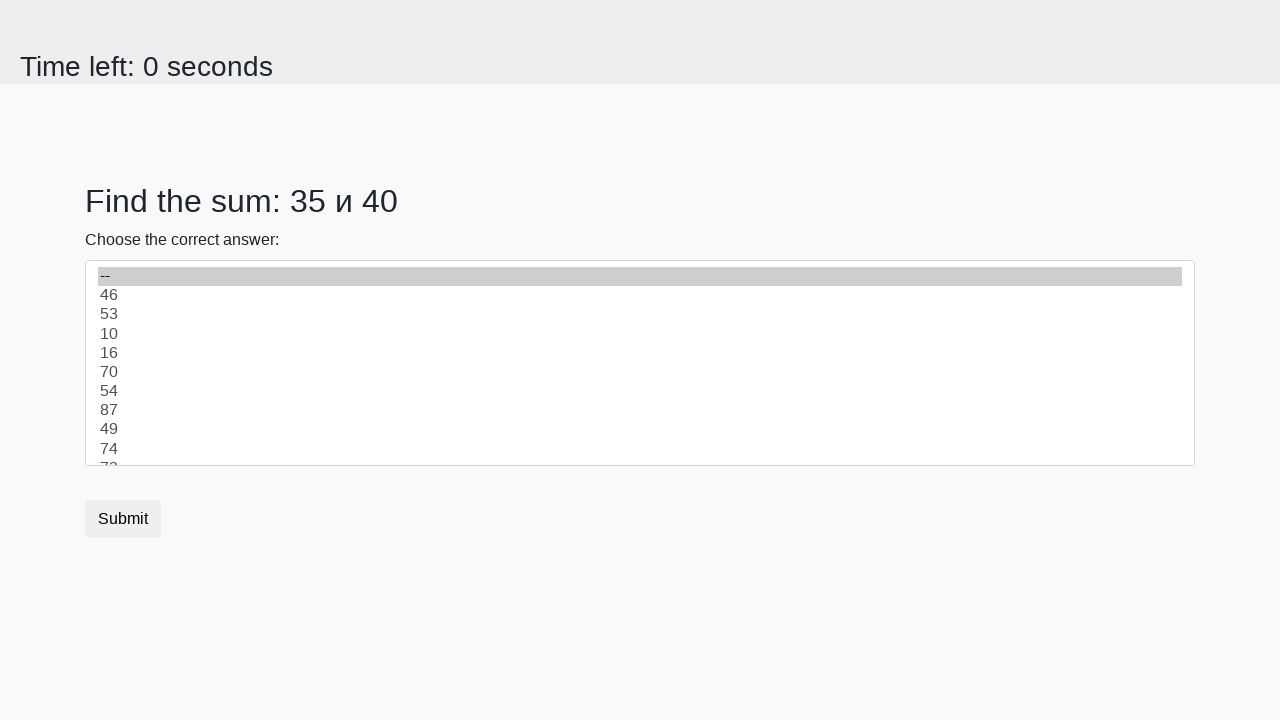

Read second number from page
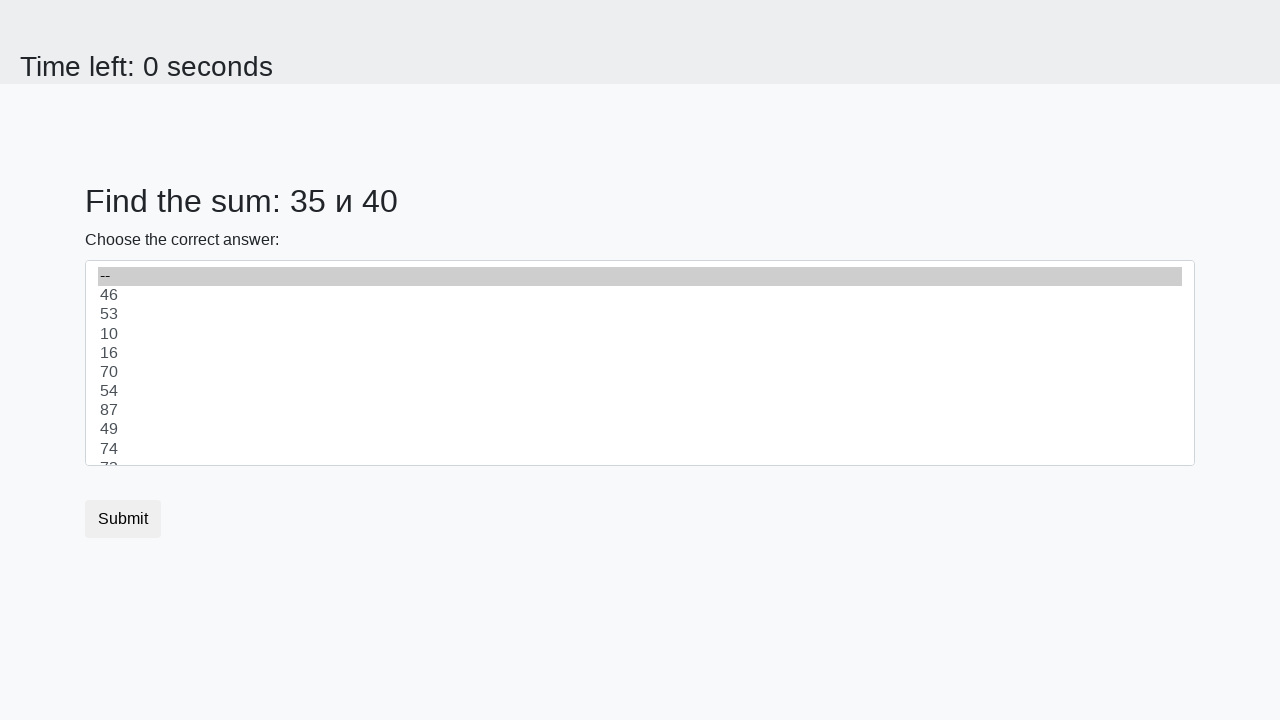

Calculated sum: 35 + 40 = 75
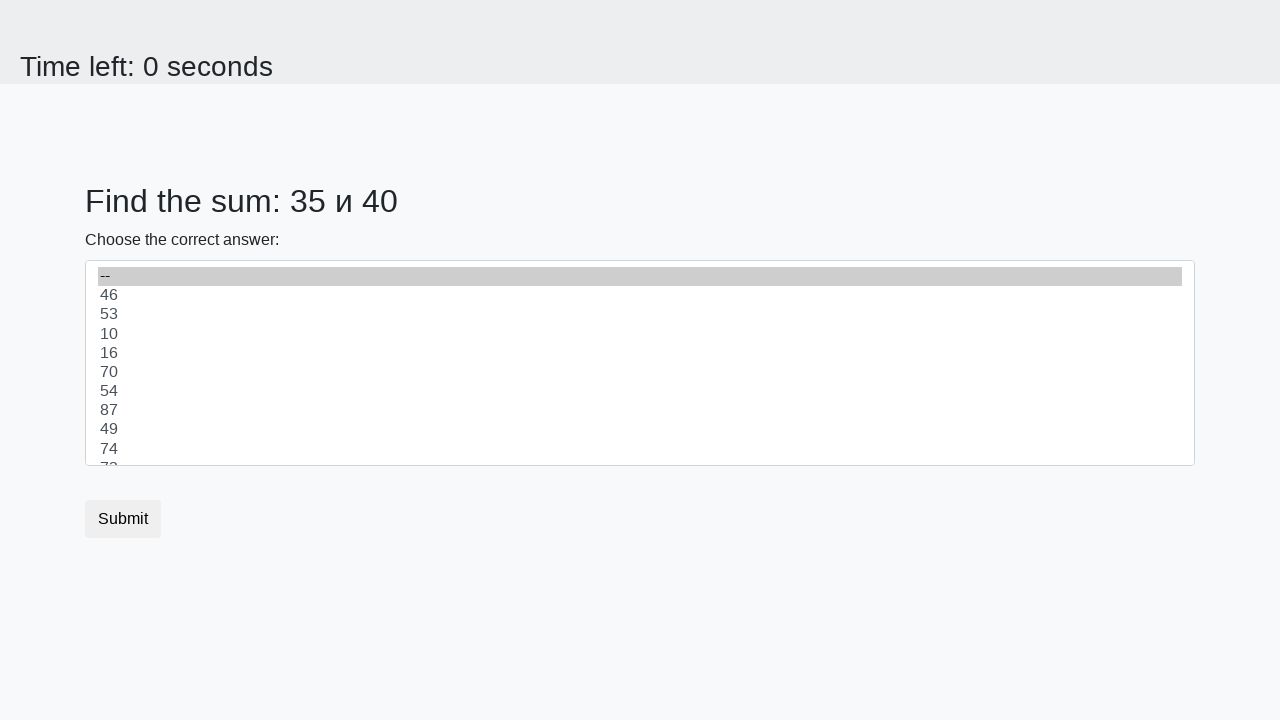

Selected sum value 75 from dropdown on select
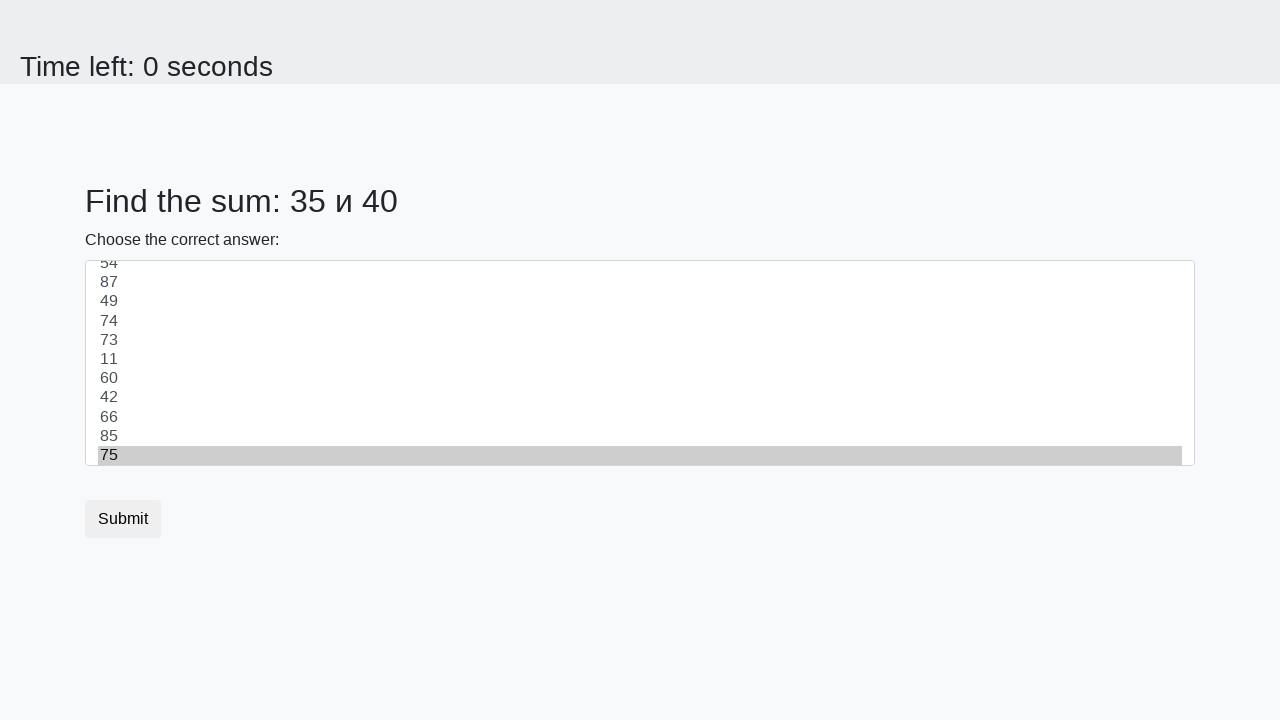

Clicked submit button at (123, 519) on button
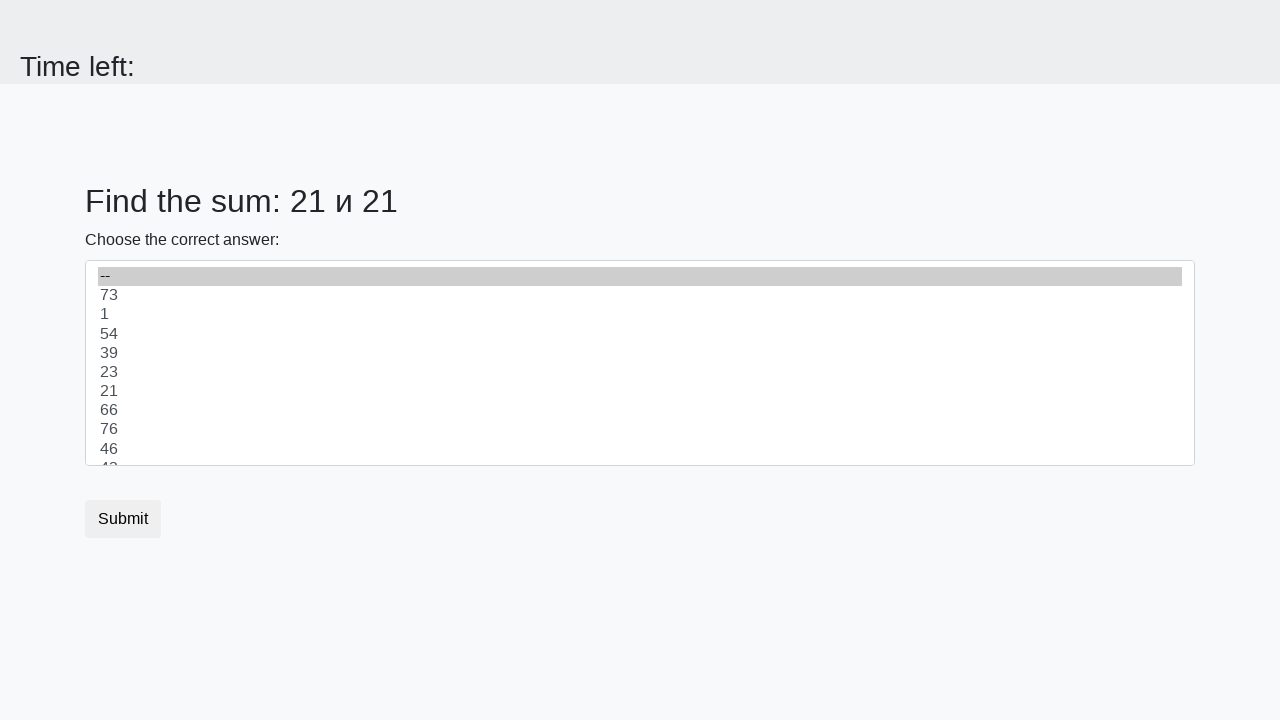

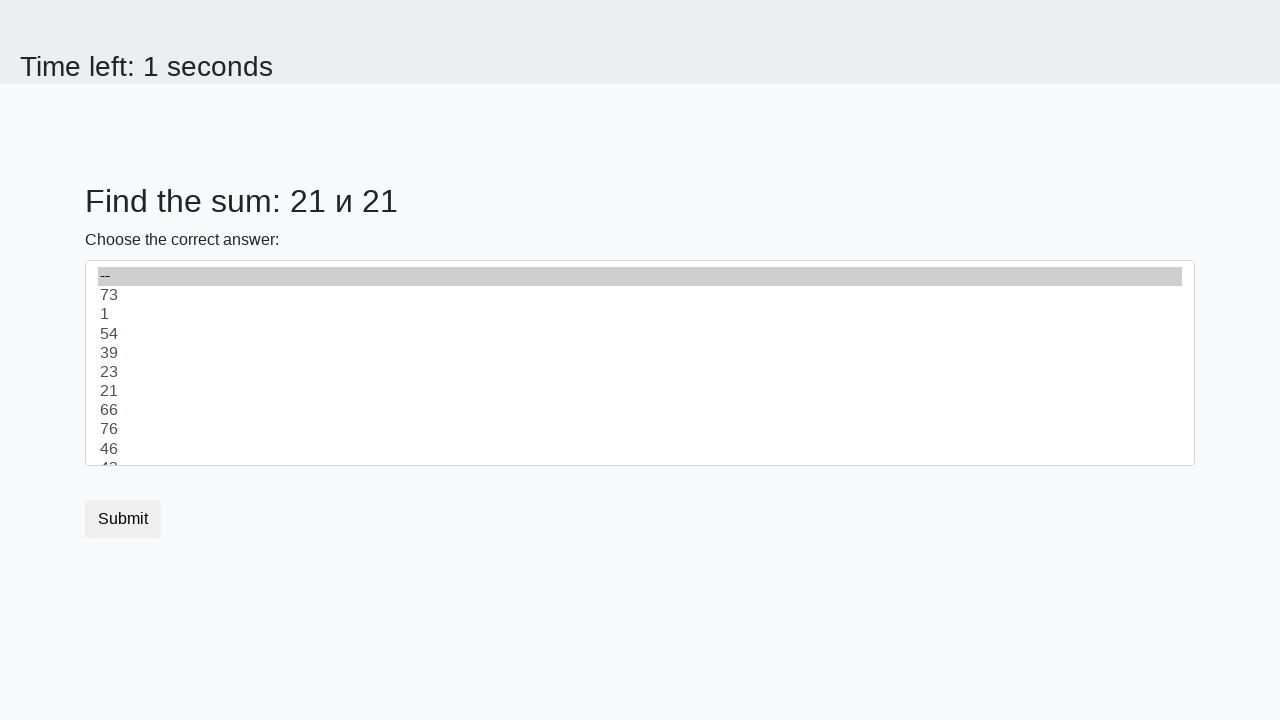